Tests a signup/contact form by filling in first name, last name, and email fields, then submitting the form

Starting URL: https://secure-retreat-92358.herokuapp.com/

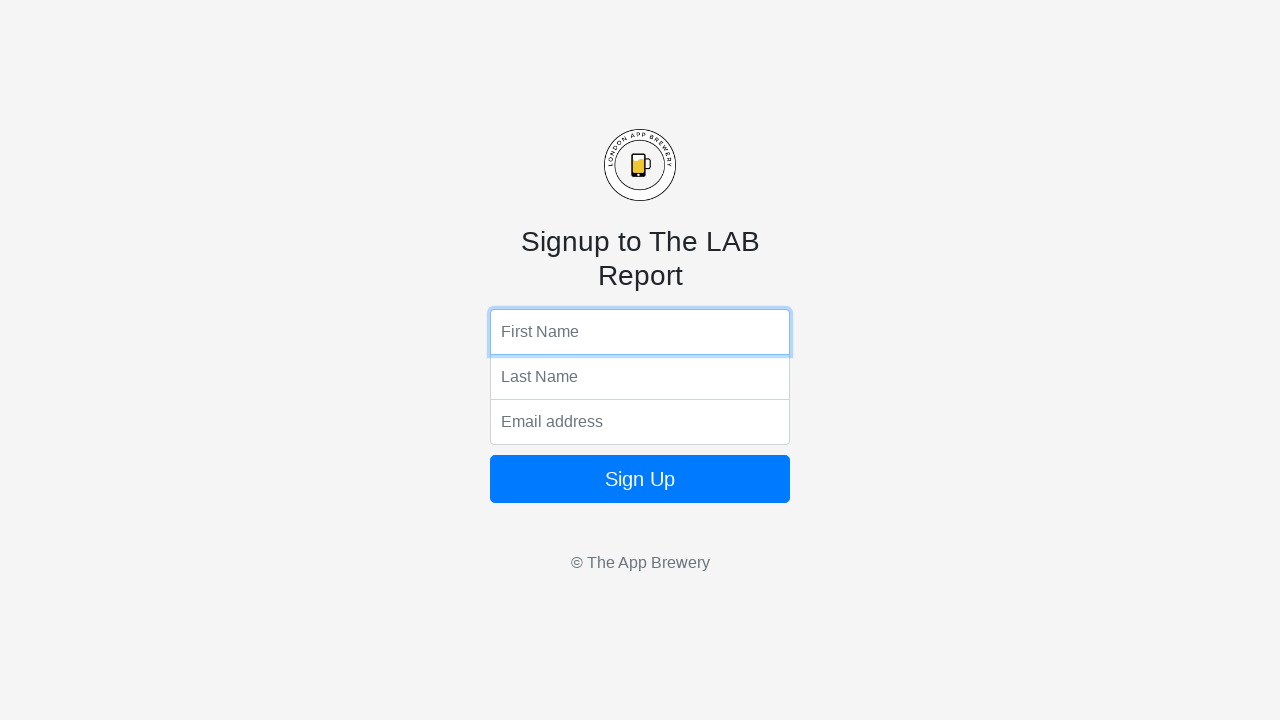

Filled first name field with 'Marcus' on input[name='fName']
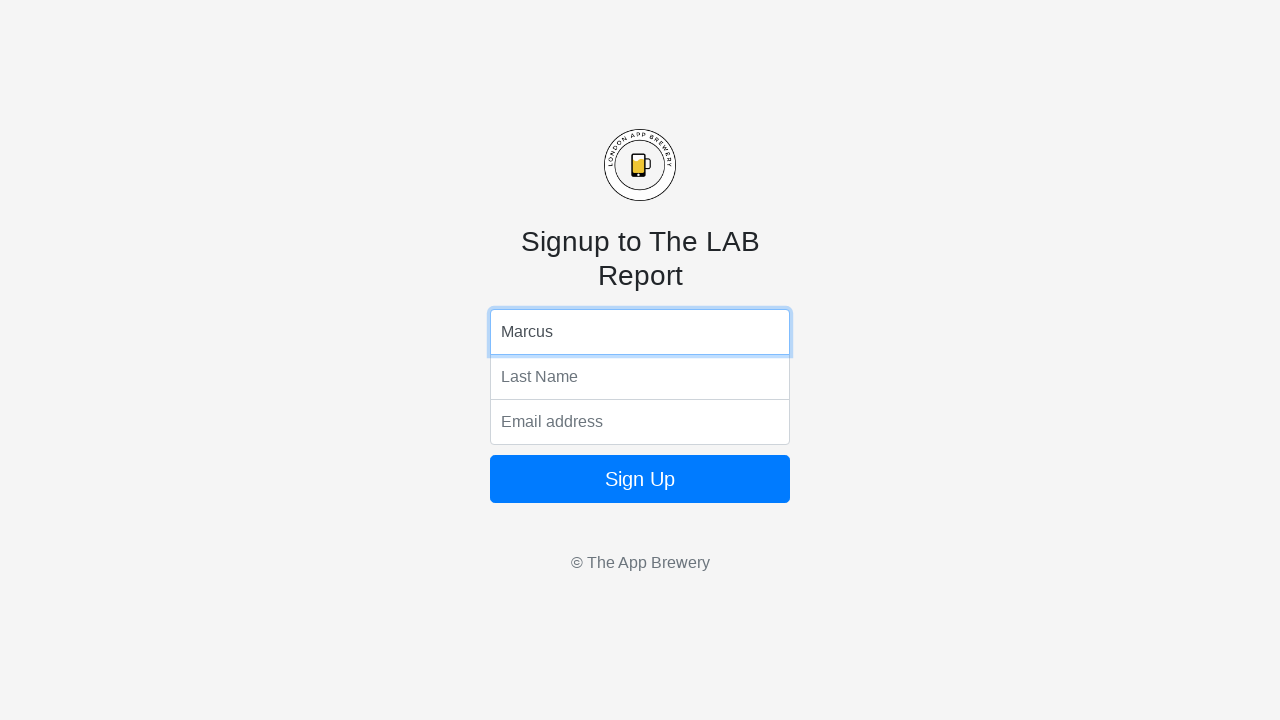

Filled last name field with 'Thompson' on input[name='lName']
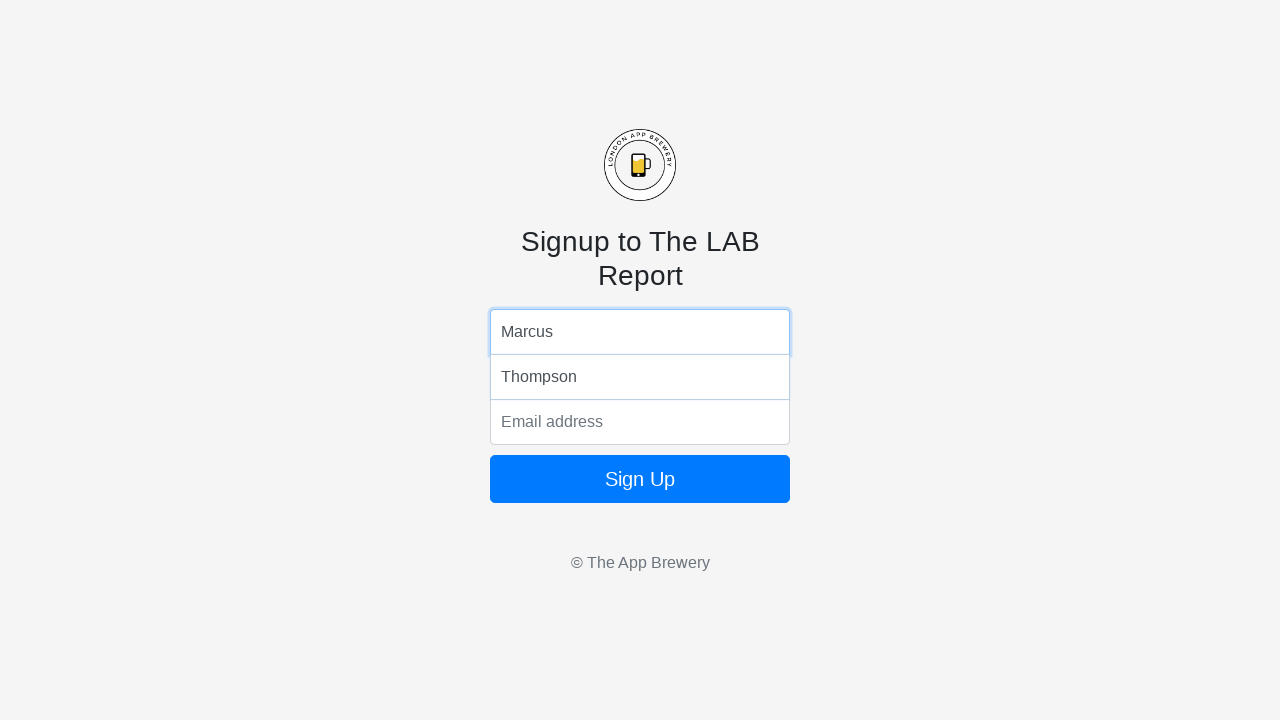

Filled email field with 'marcus.thompson@example.com' on input[name='email']
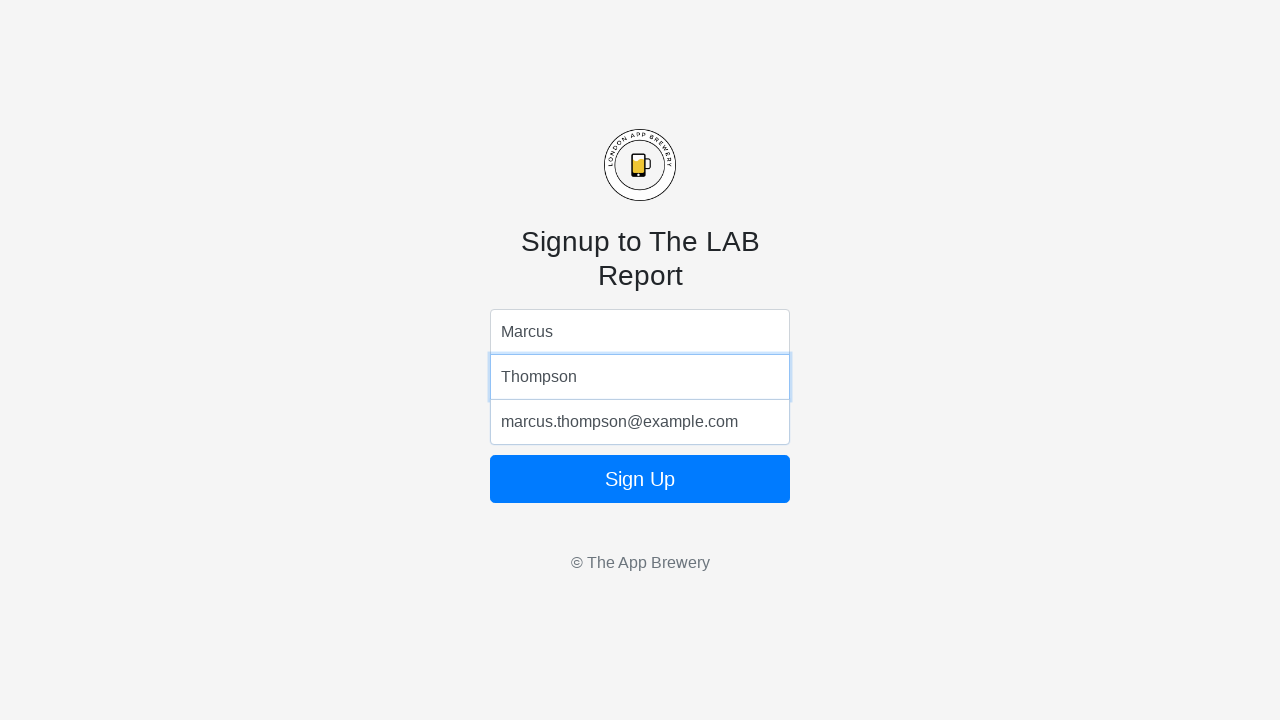

Clicked submit button to submit the form at (640, 479) on .btn.btn-lg.btn-primary.btn-block
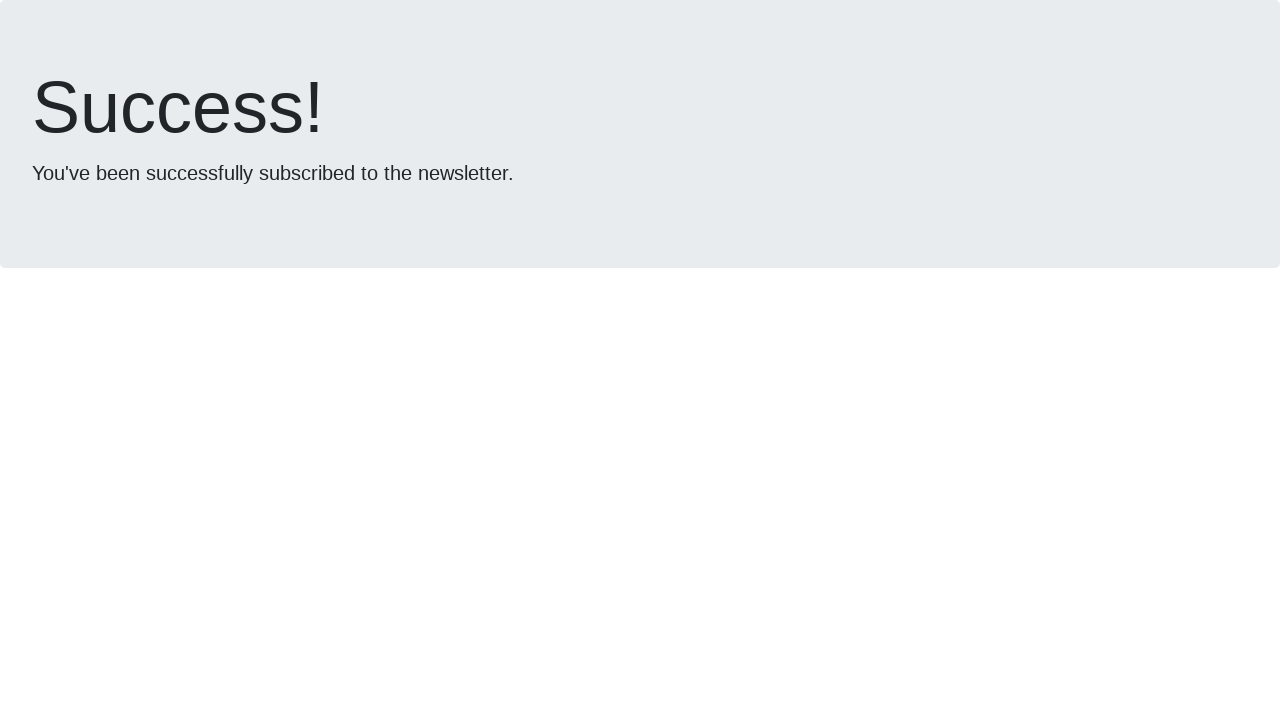

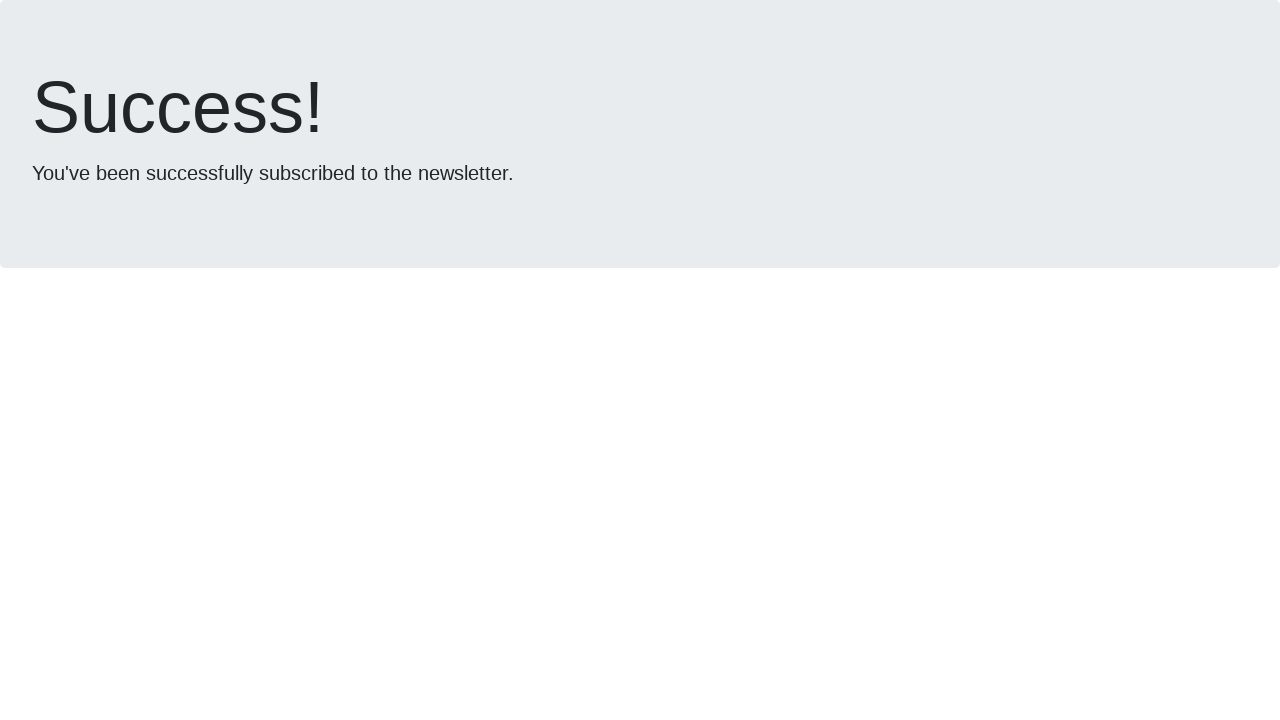